Tests that entered text is trimmed when editing a todo

Starting URL: https://demo.playwright.dev/todomvc

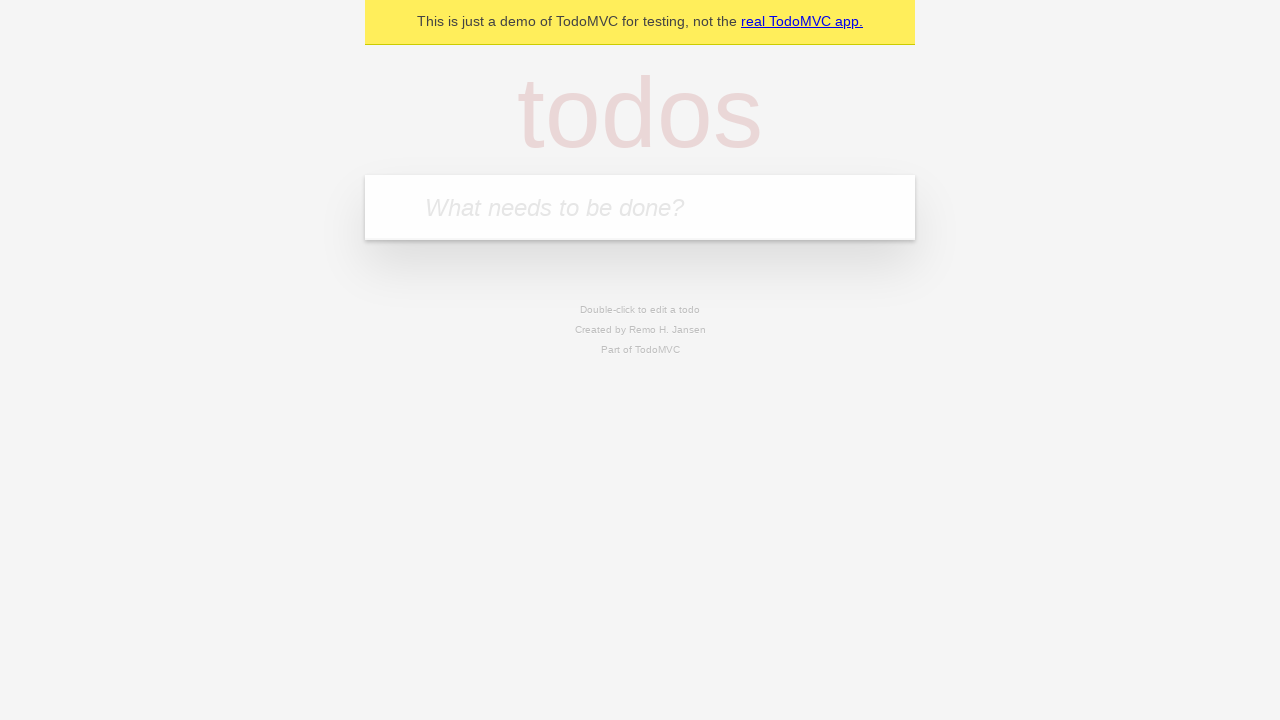

Filled first todo input with 'buy some cheese' on internal:attr=[placeholder="What needs to be done?"i]
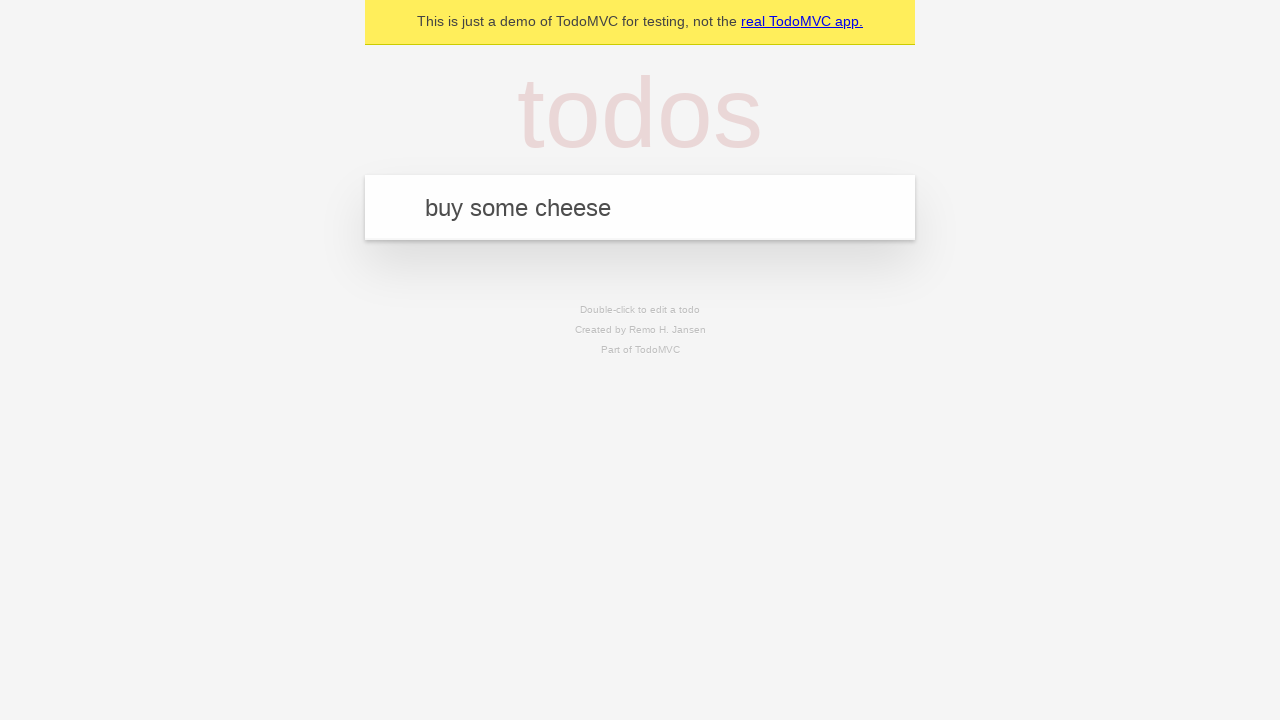

Pressed Enter to create first todo on internal:attr=[placeholder="What needs to be done?"i]
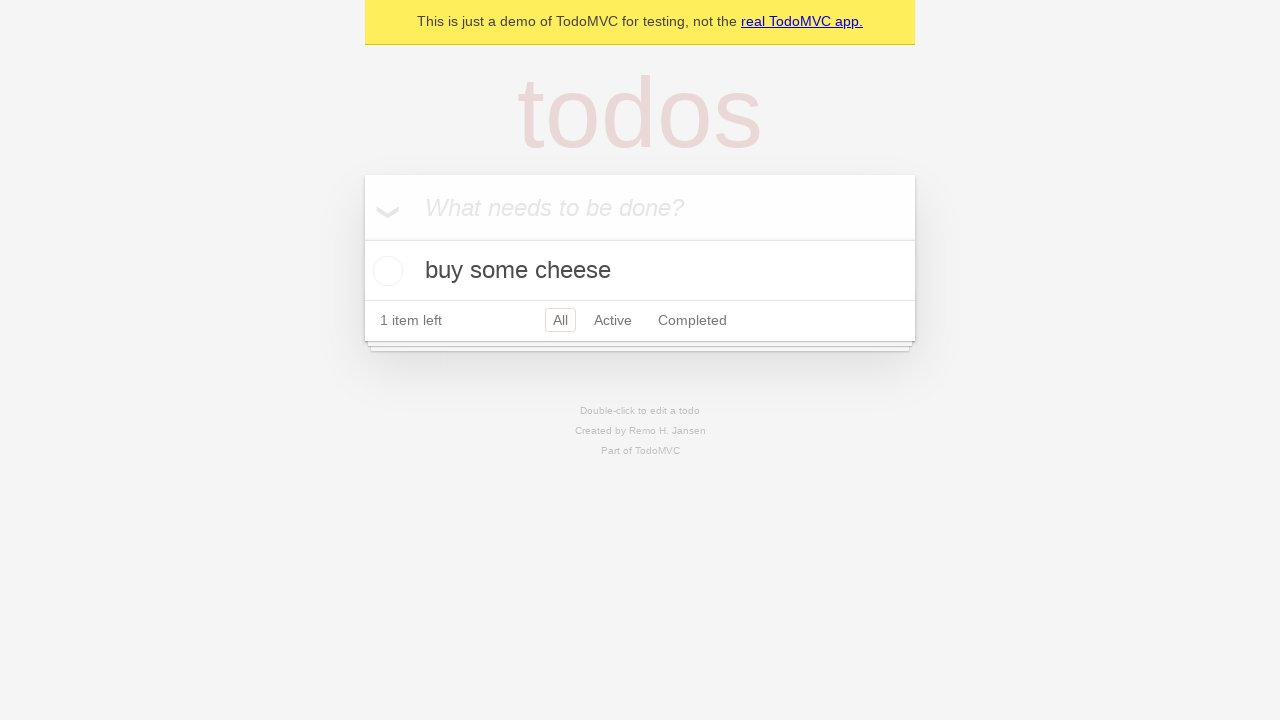

Filled second todo input with 'feed the cat' on internal:attr=[placeholder="What needs to be done?"i]
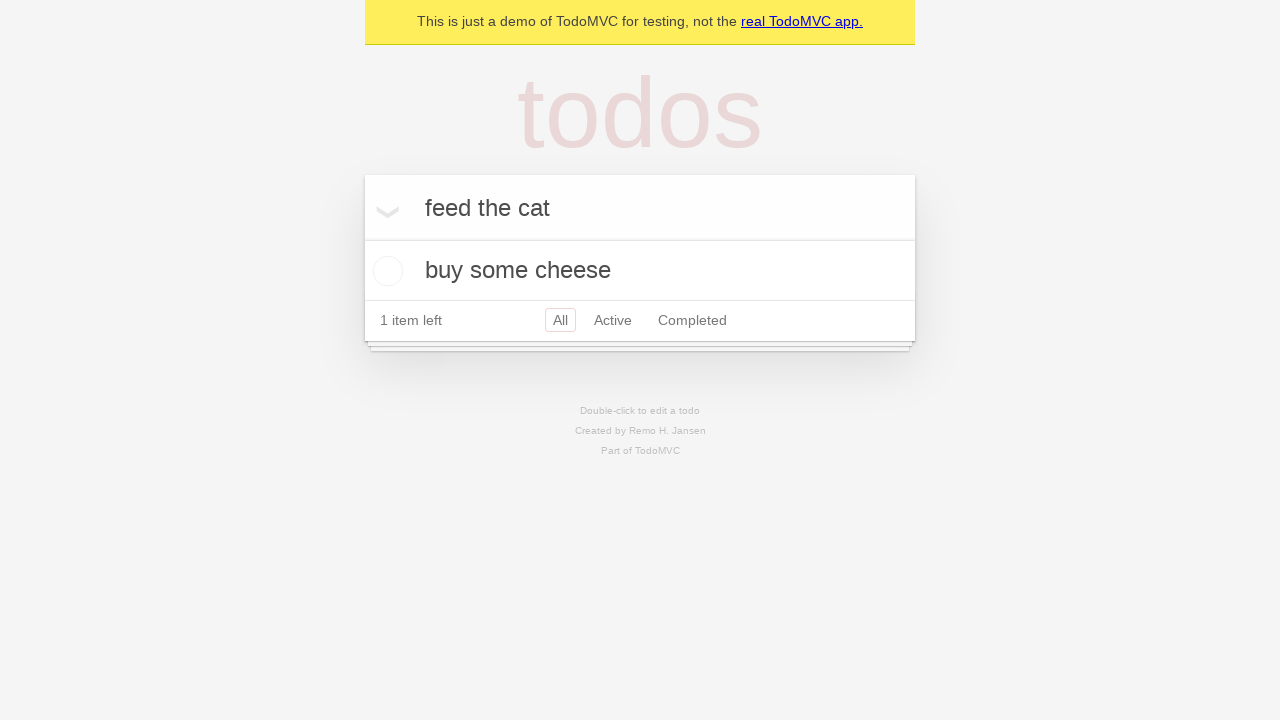

Pressed Enter to create second todo on internal:attr=[placeholder="What needs to be done?"i]
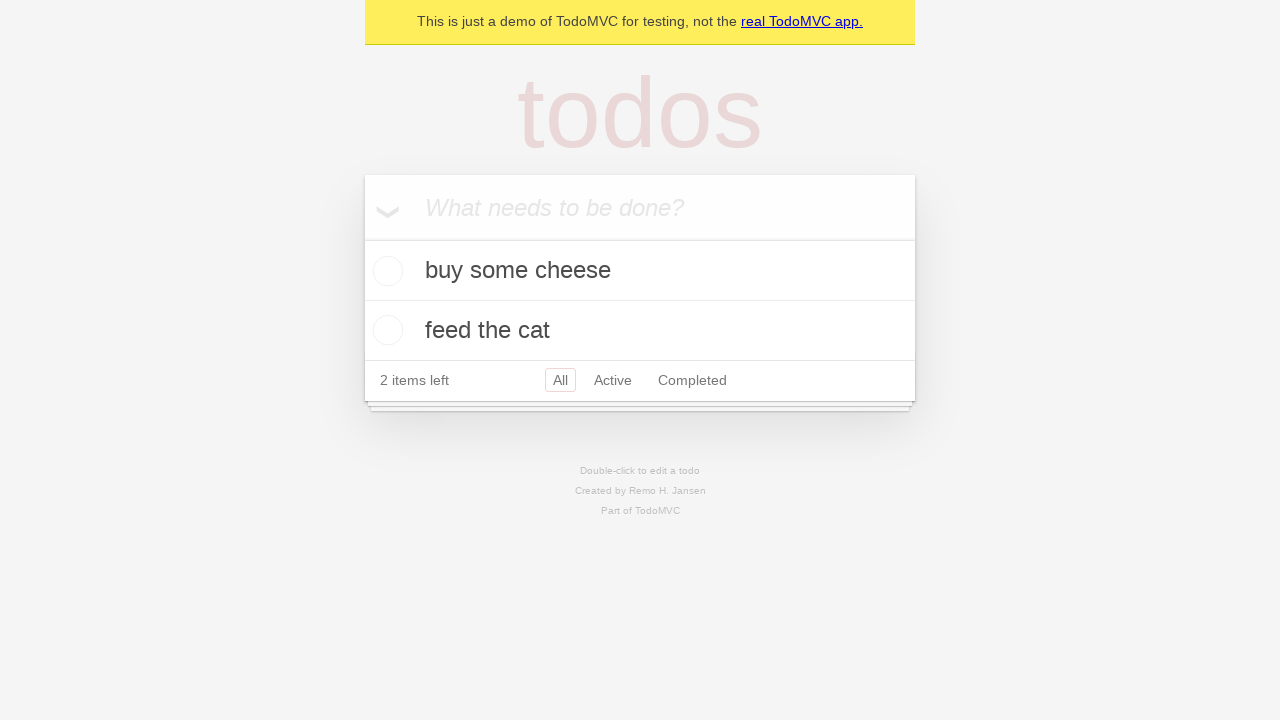

Filled third todo input with 'book a doctors appointment' on internal:attr=[placeholder="What needs to be done?"i]
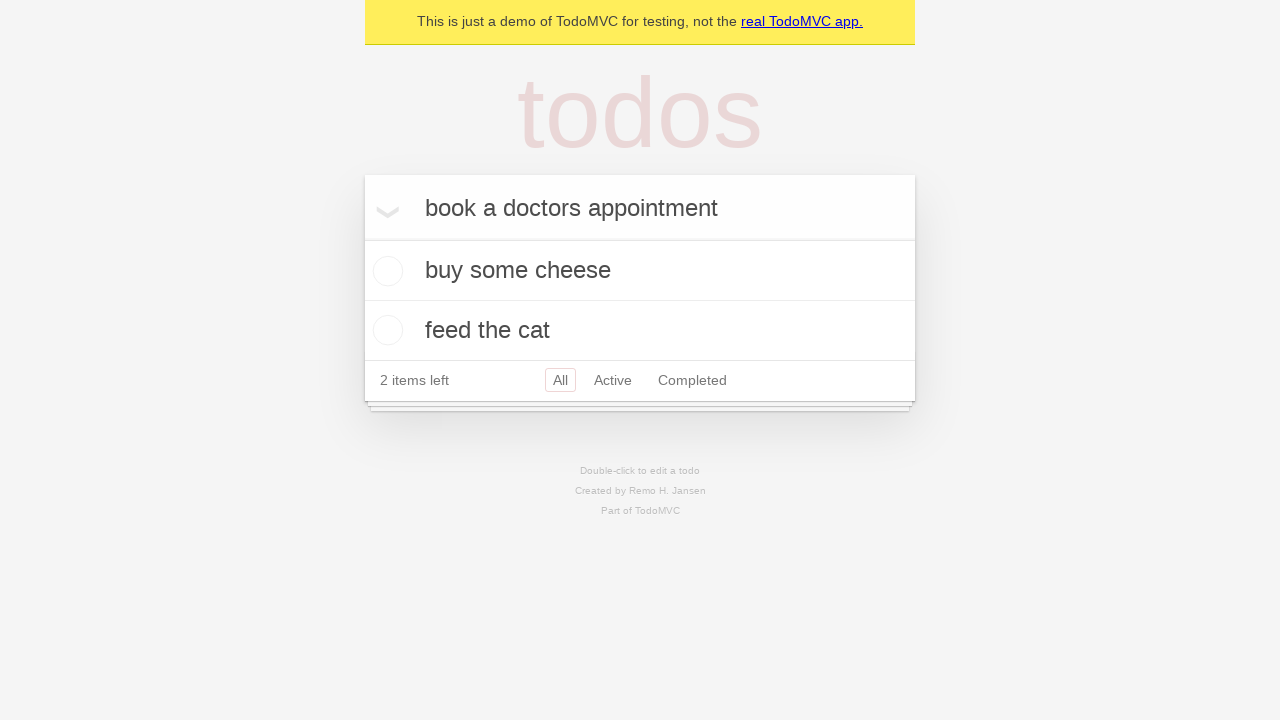

Pressed Enter to create third todo on internal:attr=[placeholder="What needs to be done?"i]
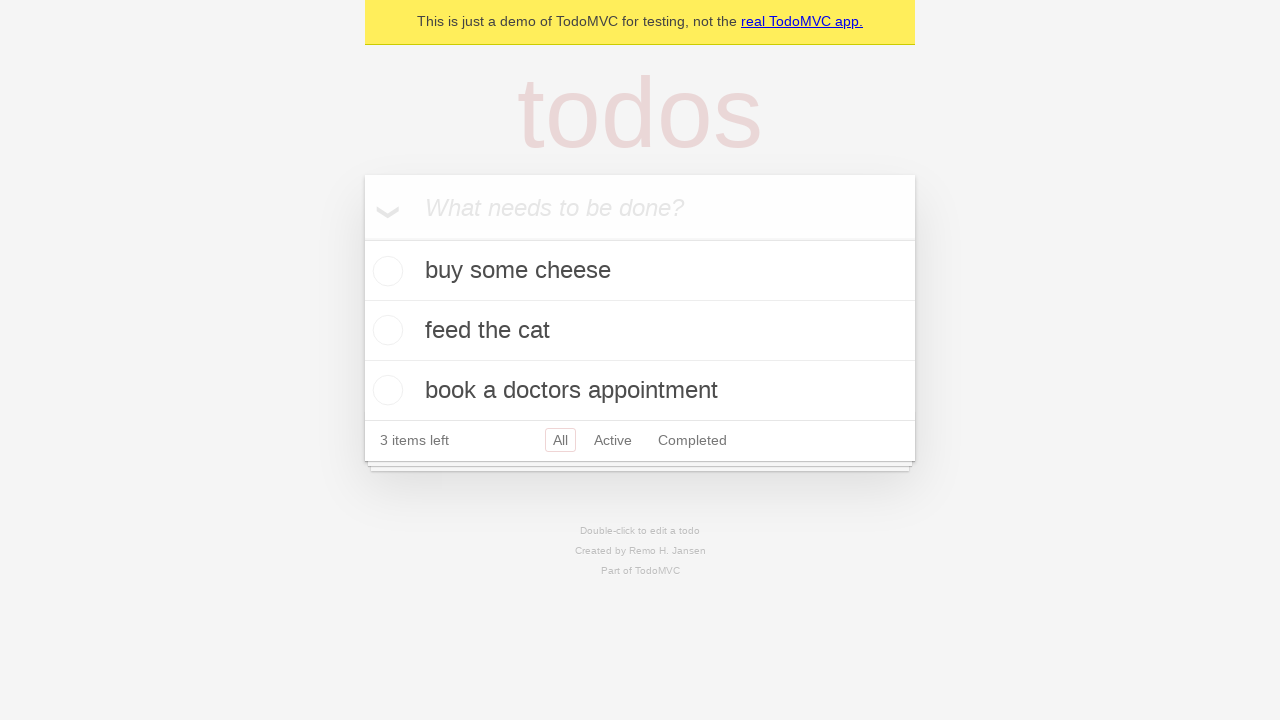

Double-clicked second todo item to enter edit mode at (640, 331) on internal:testid=[data-testid="todo-item"s] >> nth=1
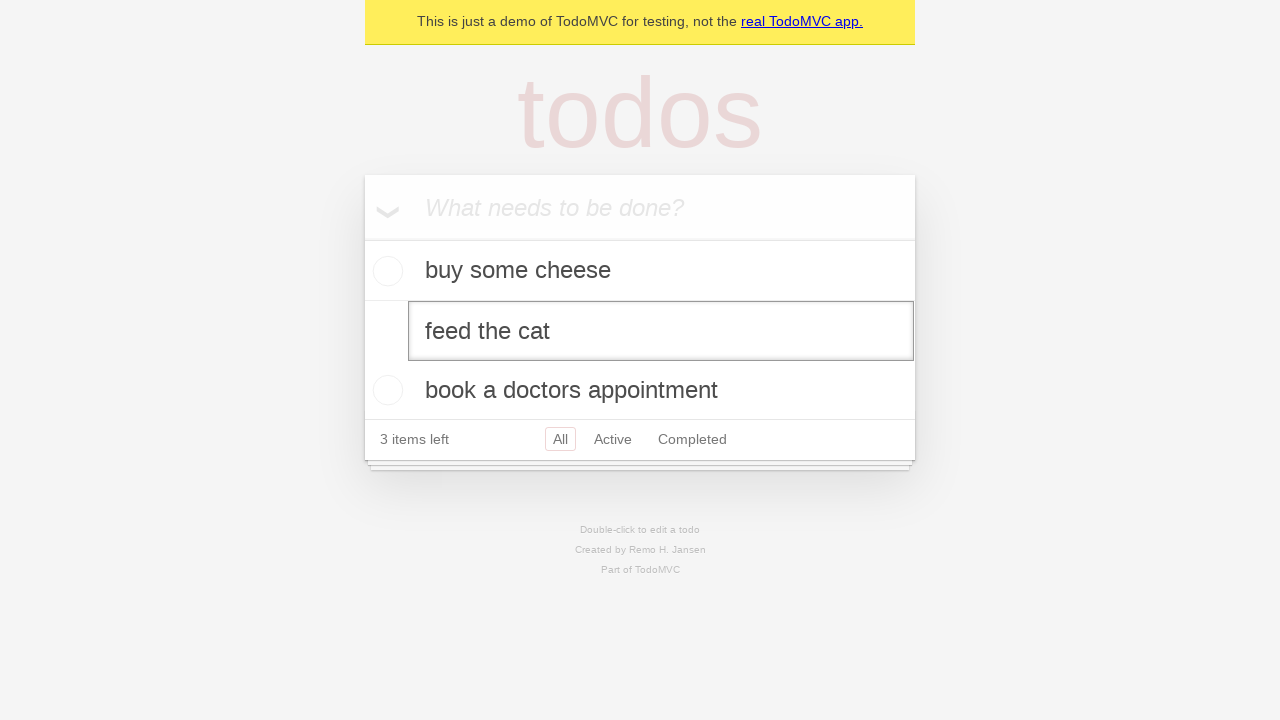

Filled edit textbox with '    buy some sausages    ' (with leading and trailing spaces) on internal:testid=[data-testid="todo-item"s] >> nth=1 >> internal:role=textbox[nam
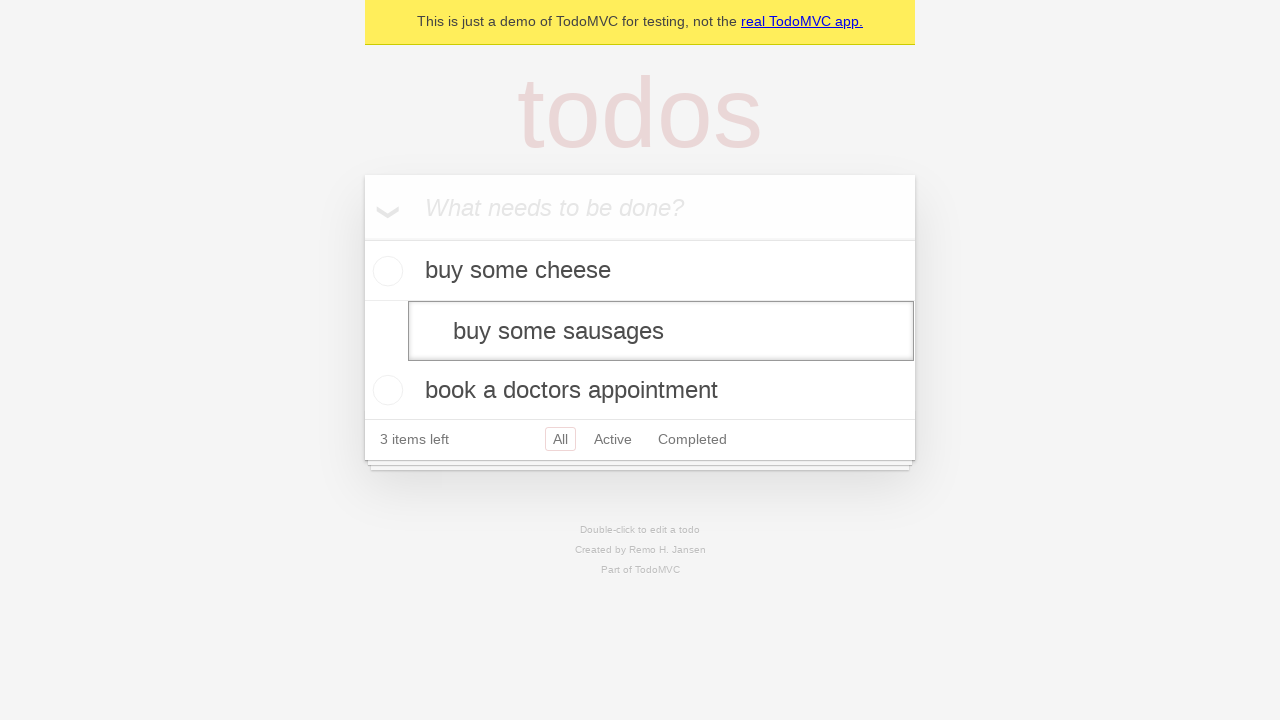

Pressed Enter to confirm edit and verify text is trimmed on internal:testid=[data-testid="todo-item"s] >> nth=1 >> internal:role=textbox[nam
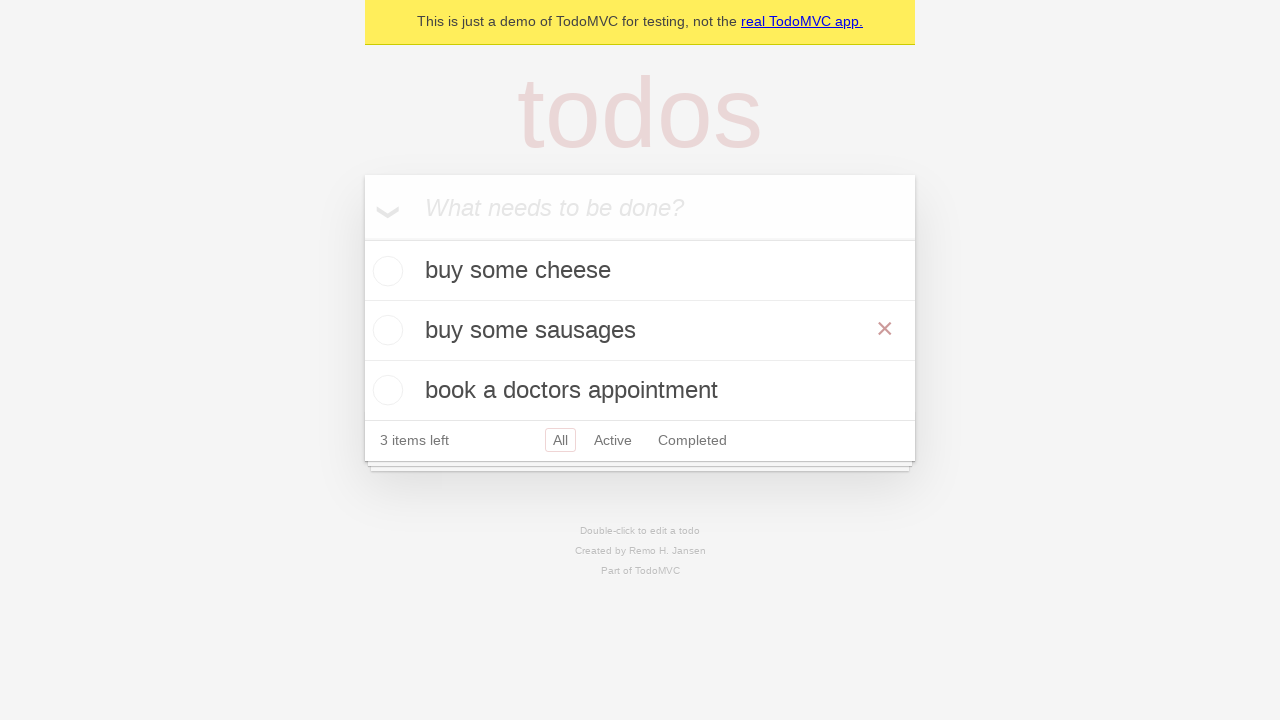

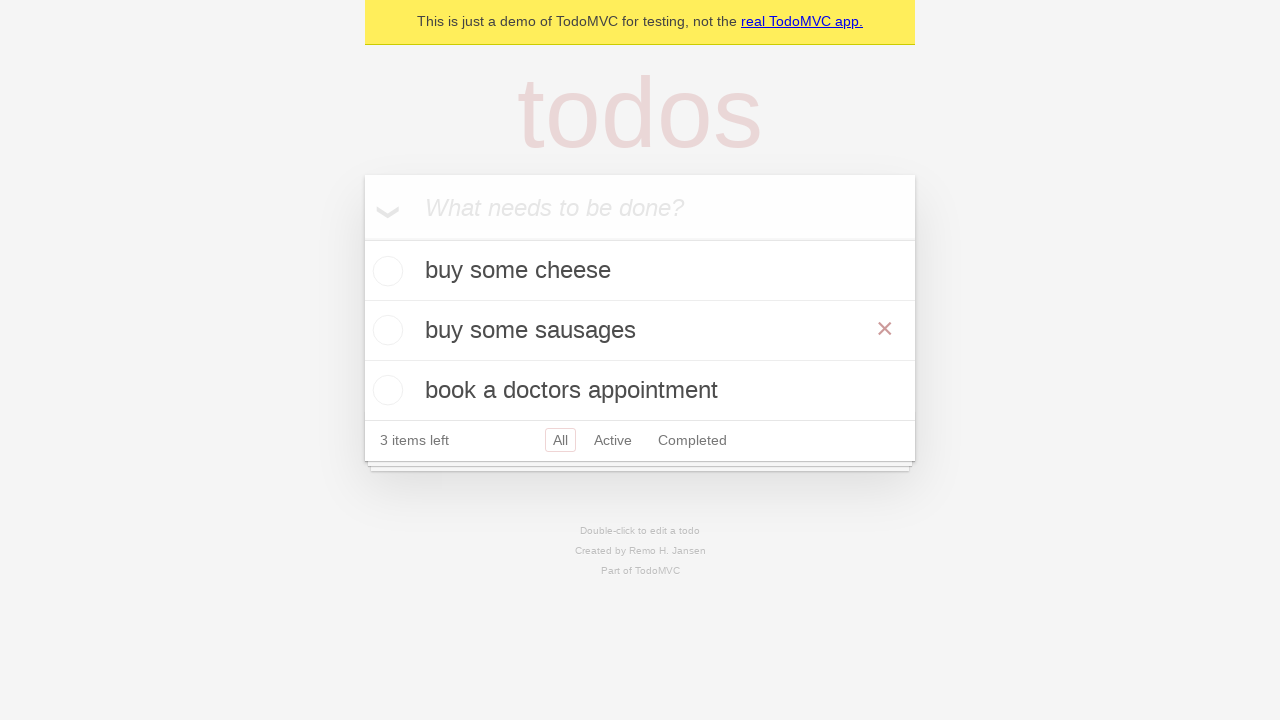